Searches for "Java" programming language using the search form and verifies results

Starting URL: https://www.99-bottles-of-beer.net/search.html

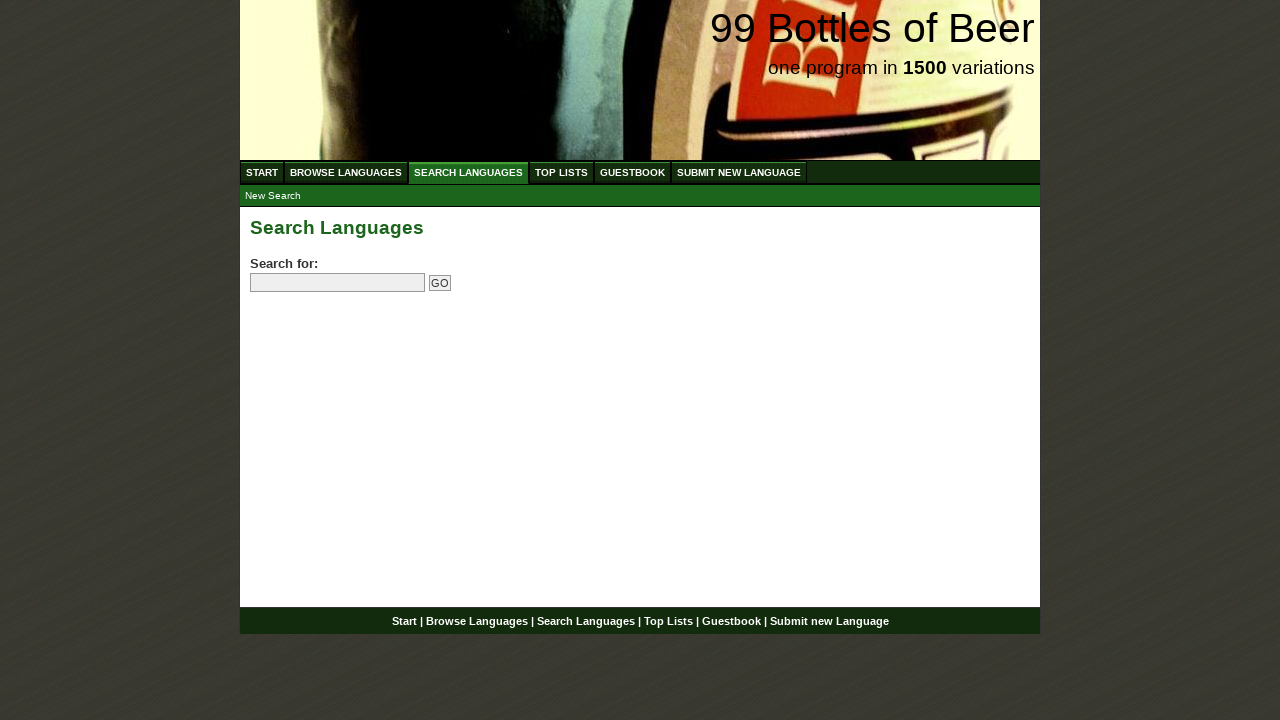

Filled search field with 'Java' on //form[@id='searchlanguages']//input[@name='search']
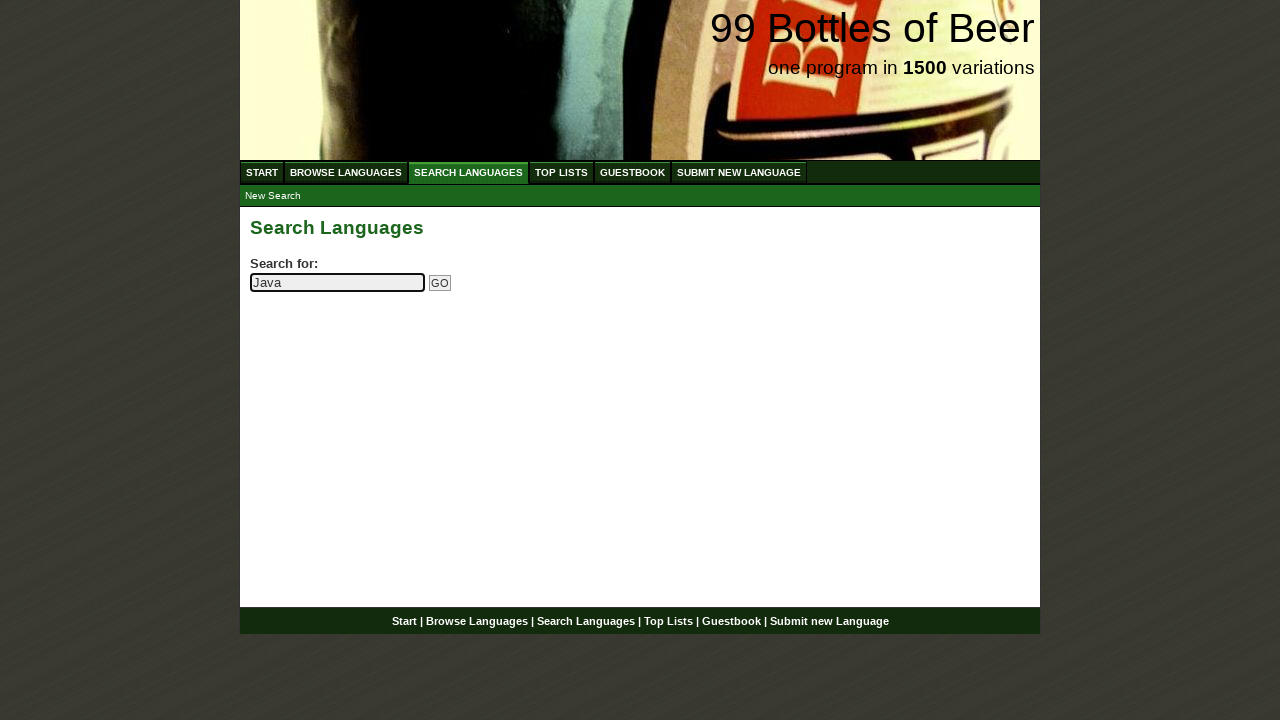

Clicked submit search button at (440, 283) on xpath=//form[@id='searchlanguages']//input[@name='submitsearch']
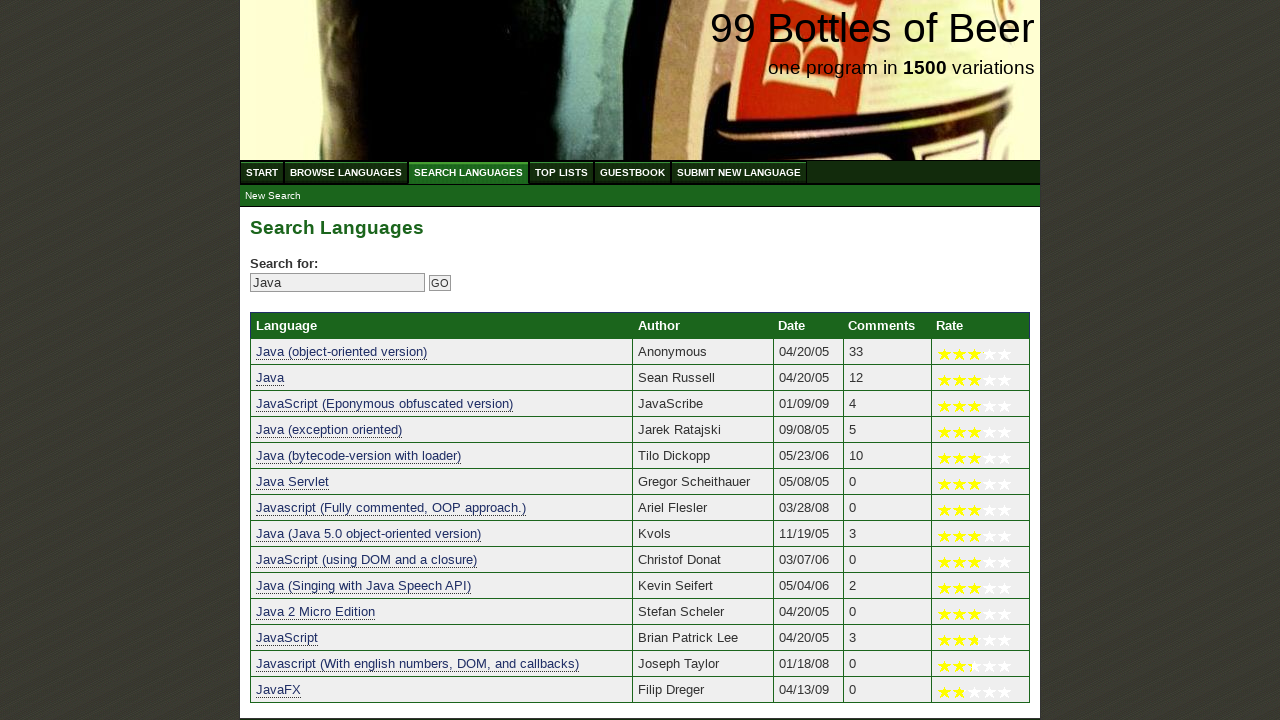

Search results loaded successfully
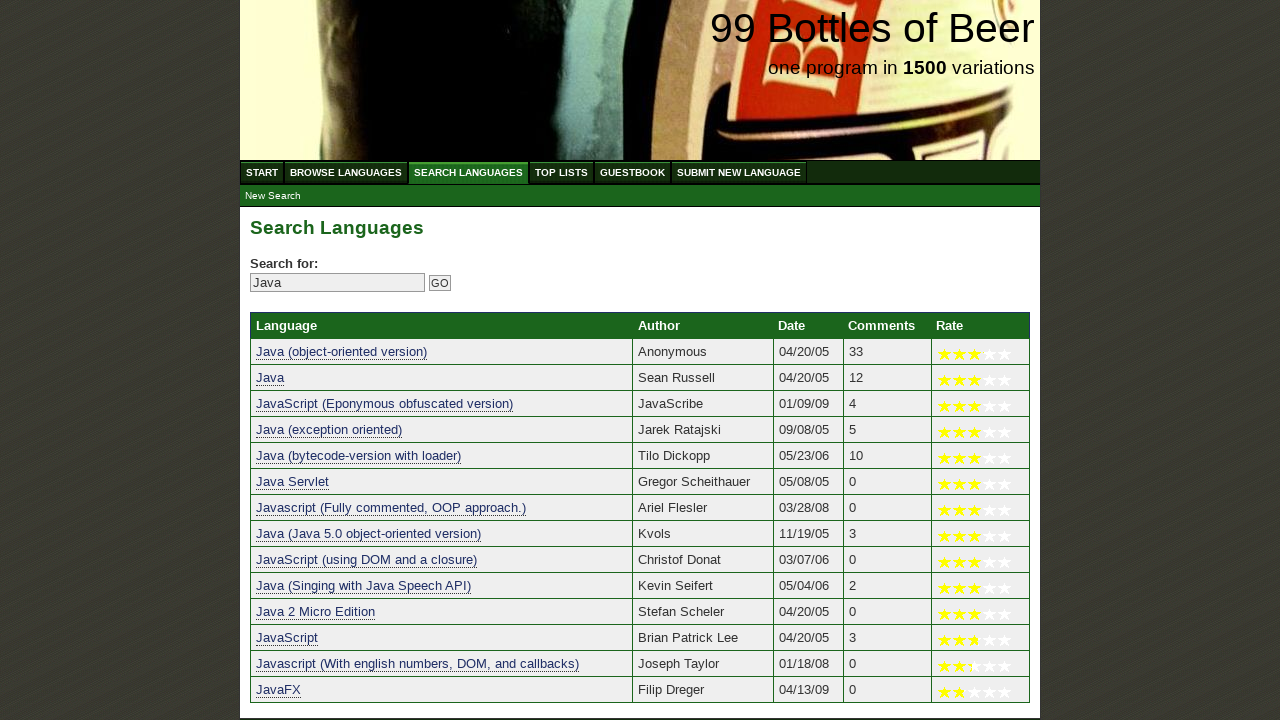

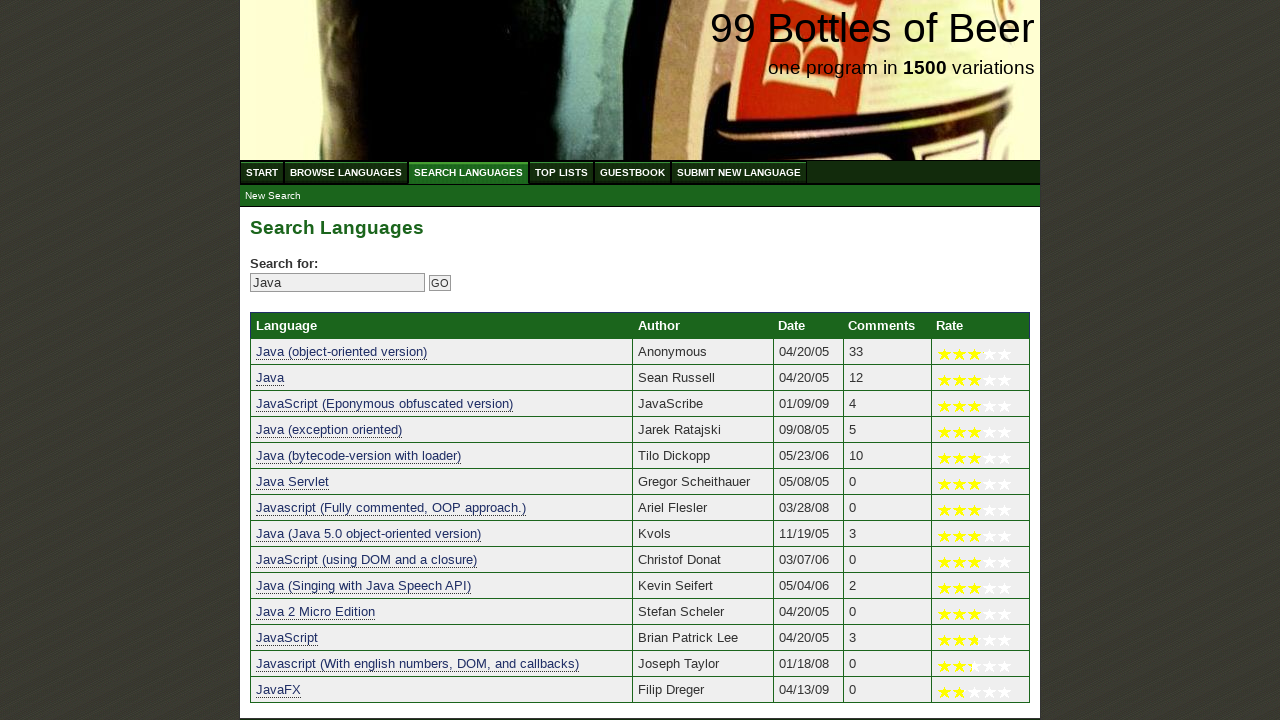